Navigates to a Zillow property search results page with specific filters (multi-family homes in Sebring FL, 2+ beds, 1+ baths, price range $200k-$400k) and verifies that property listings load on the page.

Starting URL: https://www.zillow.com/sebring-fl/multi-family/2-_beds/1-_baths/200000-400000_price/105.0-mile_radius/central-ac/

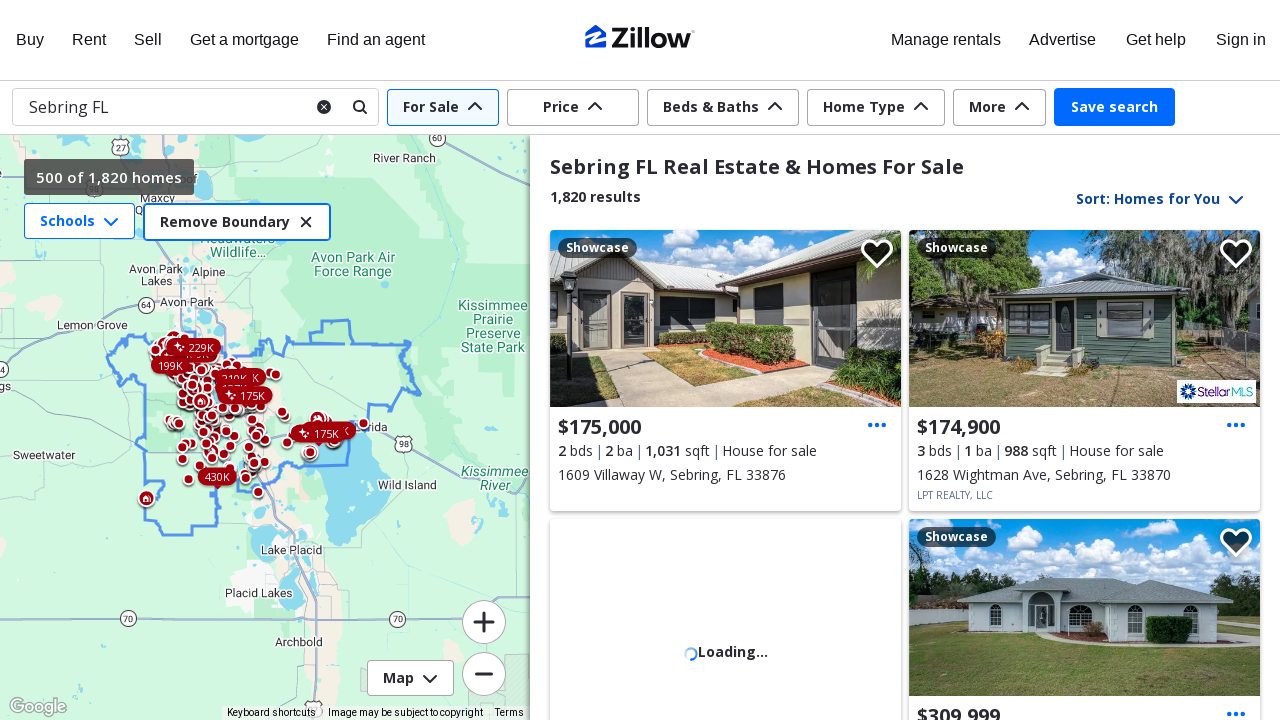

Waited for property listing cards to load on search results page
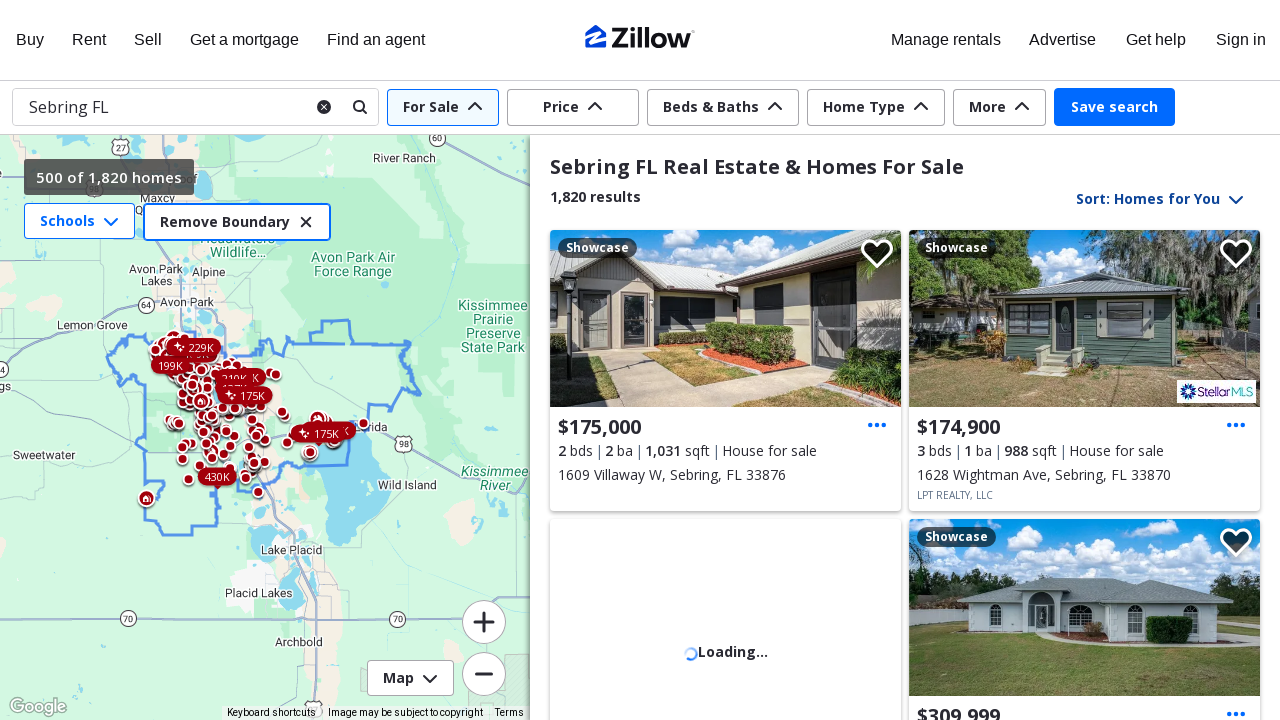

Verified that at least one property listing address is visible
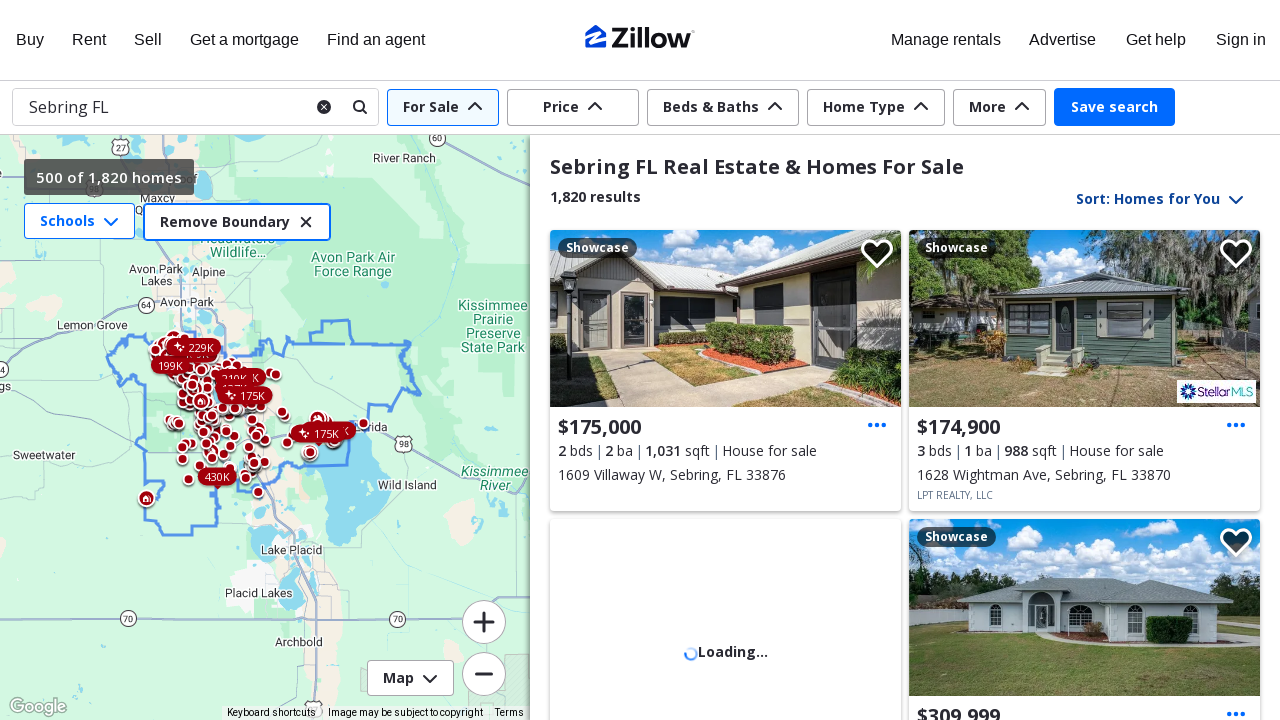

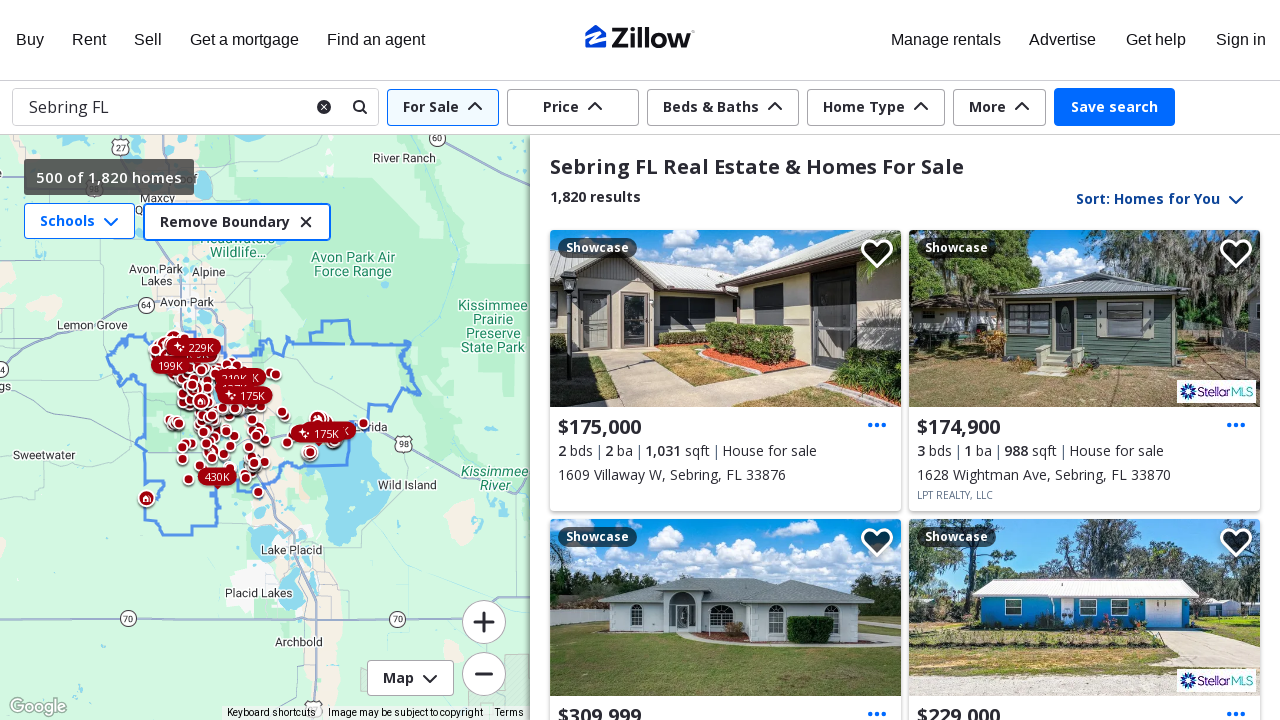